Tests JavaScript confirm dialog handling by switching to an iframe, clicking a button to trigger a confirm alert, dismissing the alert, and verifying the result message

Starting URL: https://www.w3schools.com/js/tryit.asp?filename=tryjs_confirm

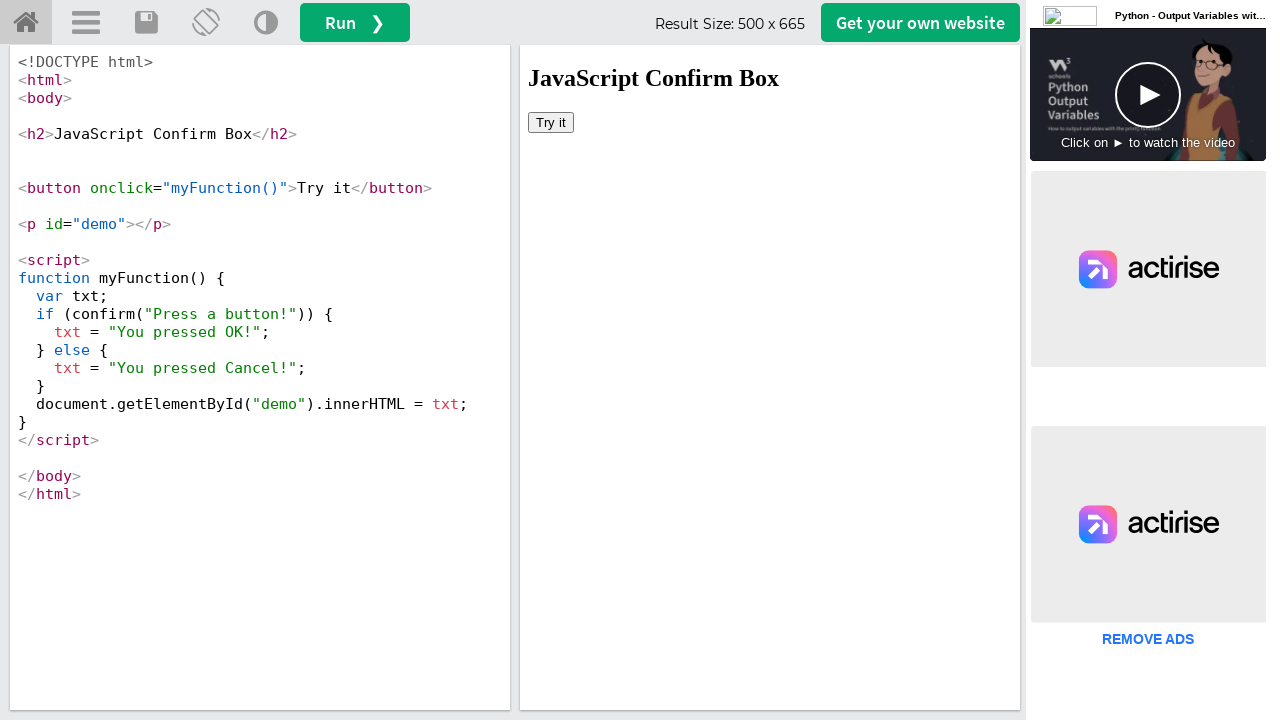

Located iframe#iframeResult for demo content
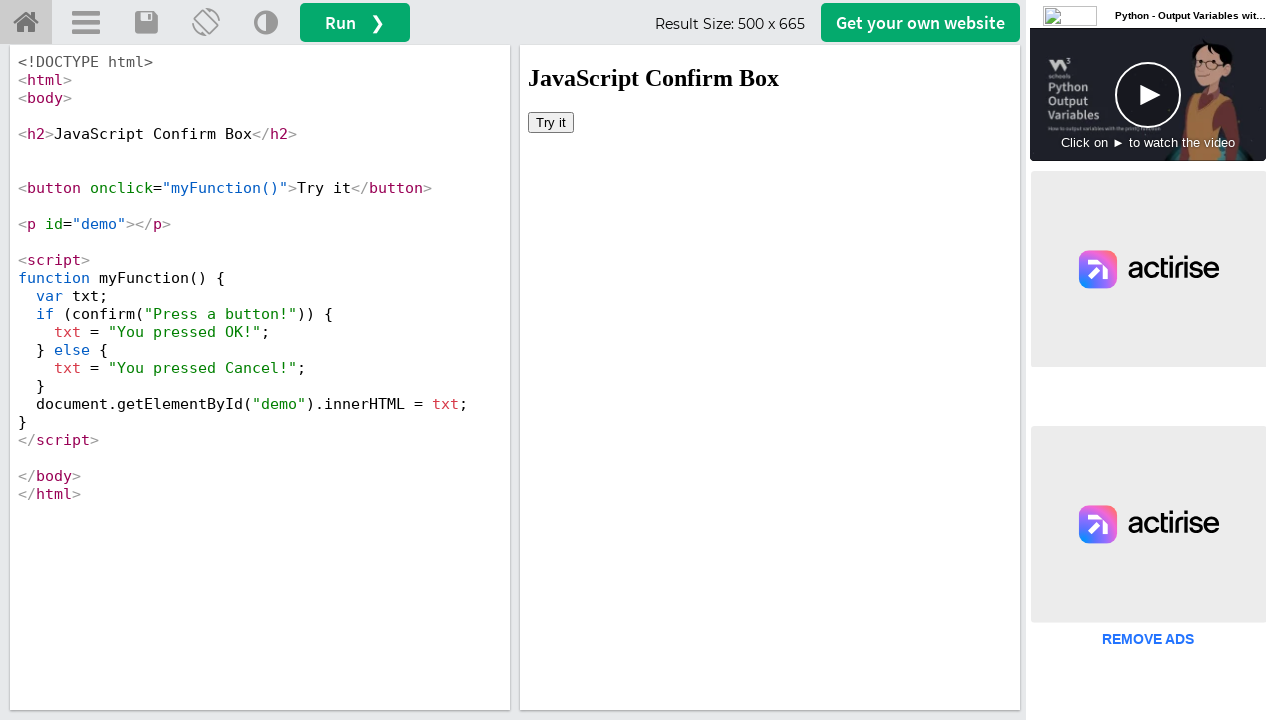

Clicked 'Try it' button to trigger confirm dialog at (551, 122) on iframe#iframeResult >> internal:control=enter-frame >> button:text('Try it')
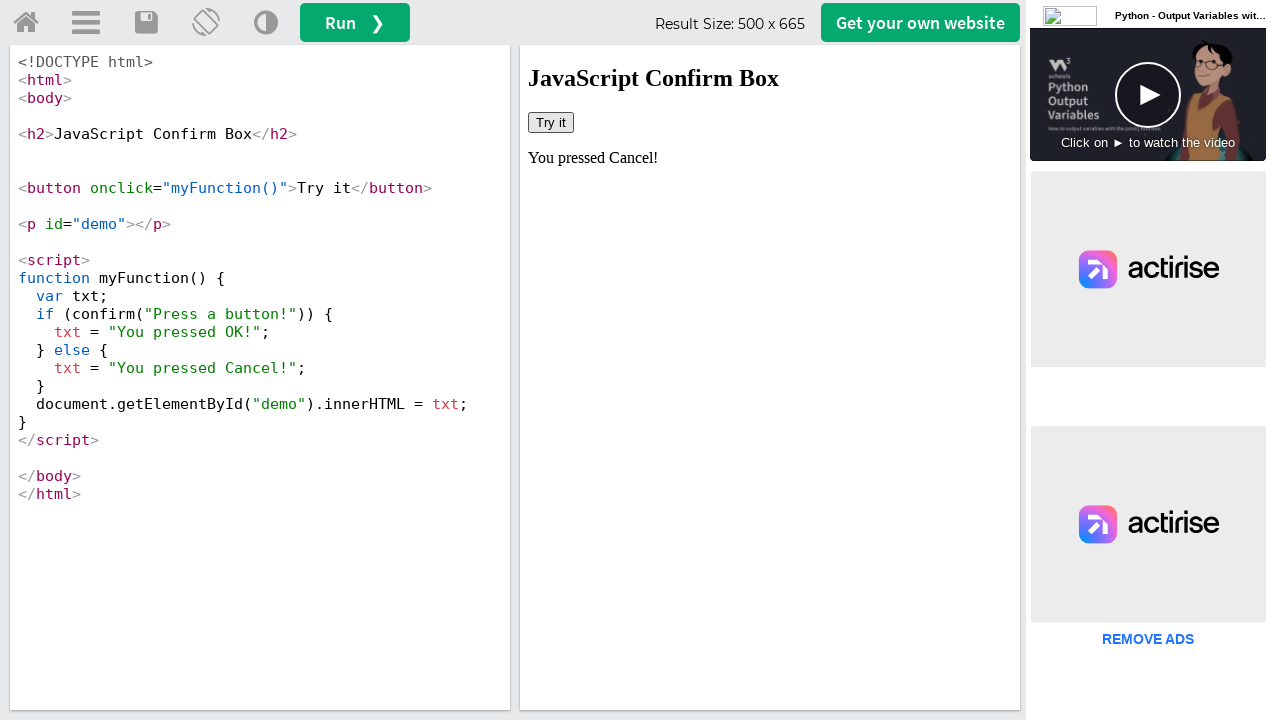

Set up dialog handler to dismiss confirm alerts
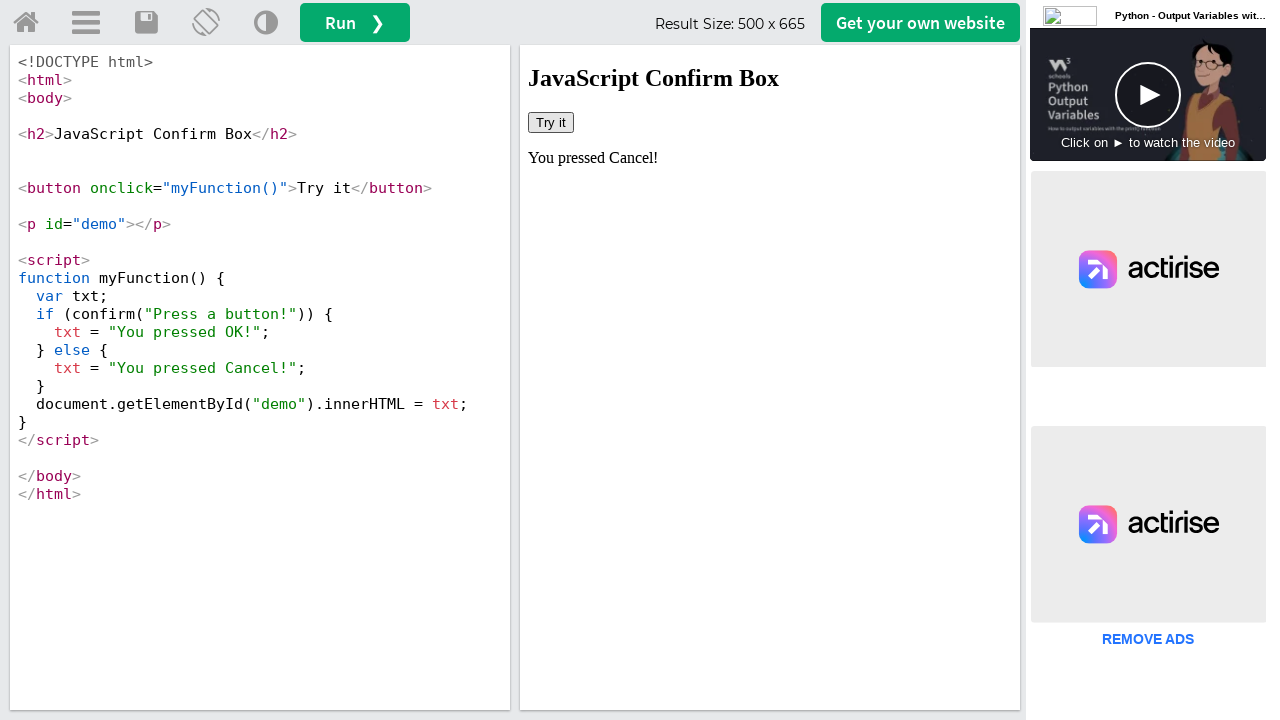

Clicked 'Try it' button again to trigger confirm dialog with handler active at (551, 122) on iframe#iframeResult >> internal:control=enter-frame >> button:text('Try it')
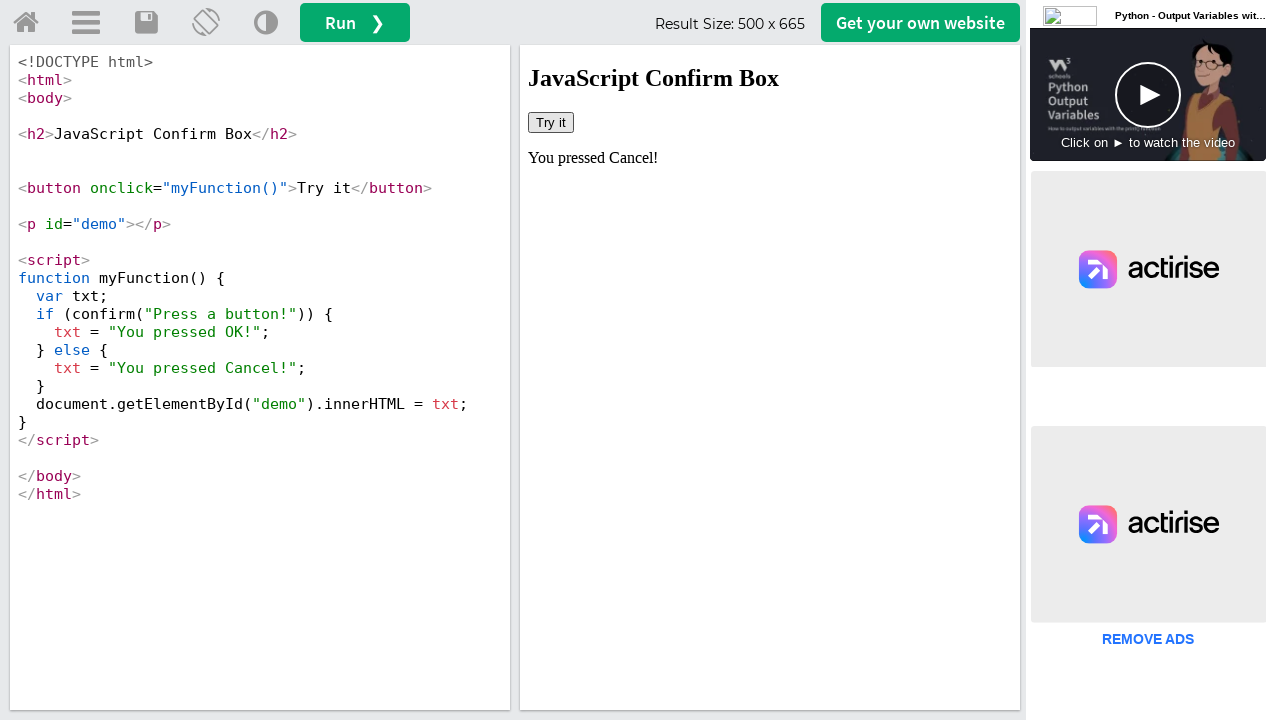

Confirmed result message #demo element is visible after dismissing dialog
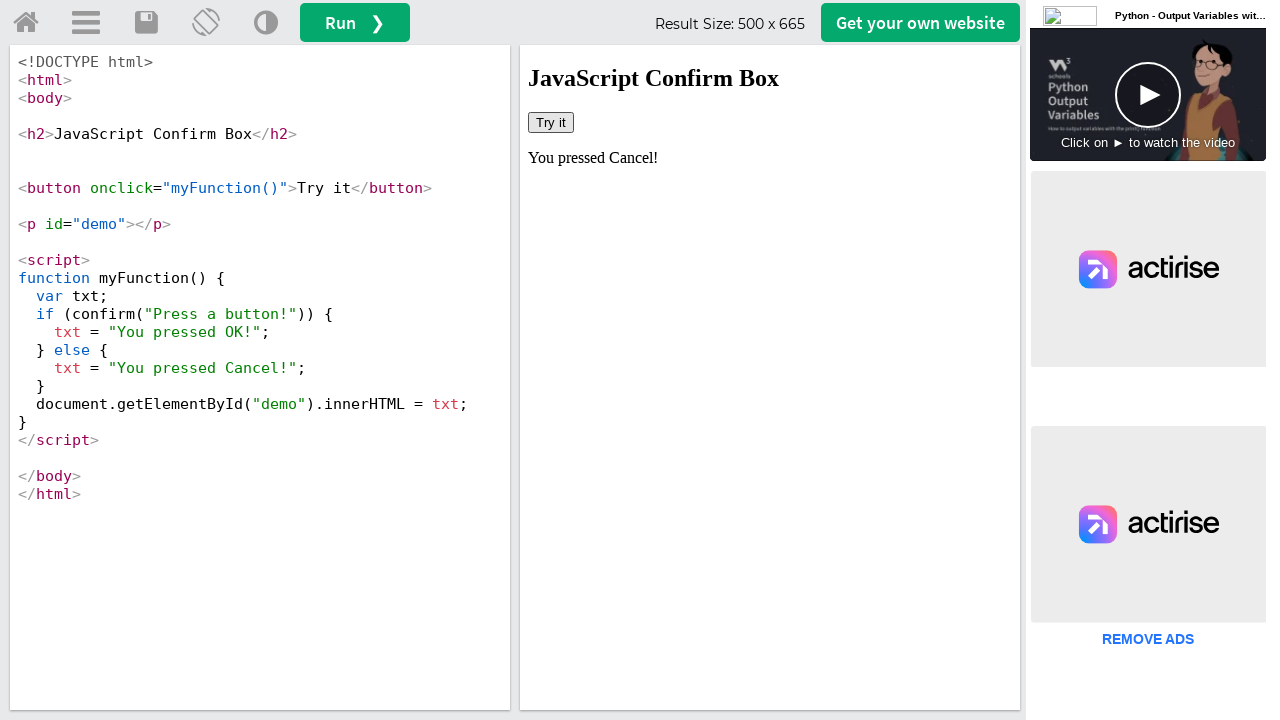

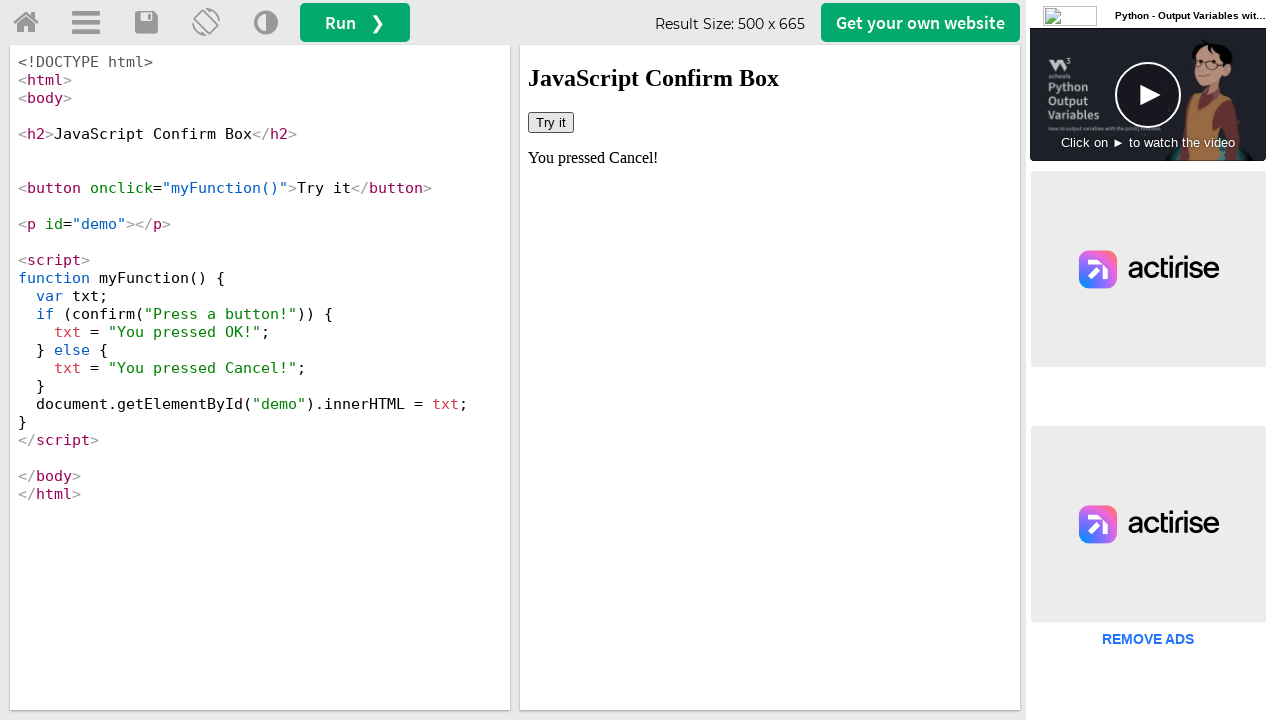